Tests JavaScript information alert by clicking a button to trigger the alert, accepting it, and verifying the success message is displayed.

Starting URL: https://loopcamp.vercel.app/javascript-alerts.html

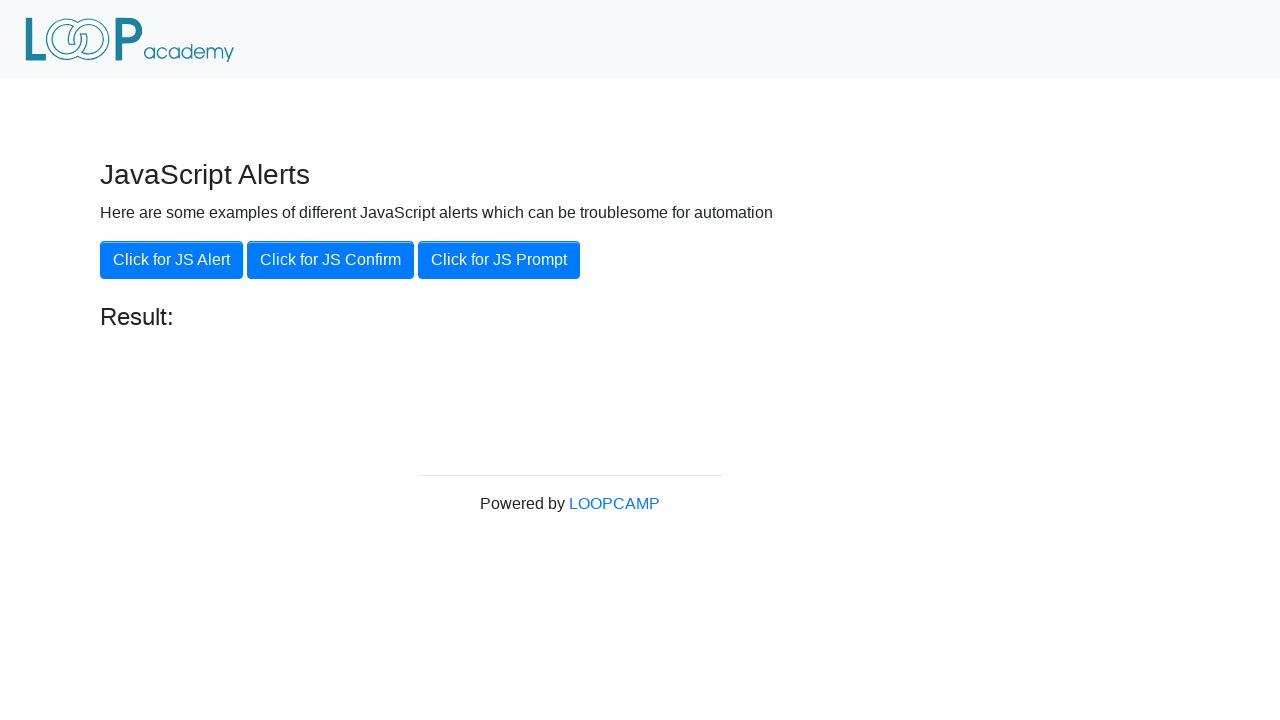

Set up dialog handler to accept alerts
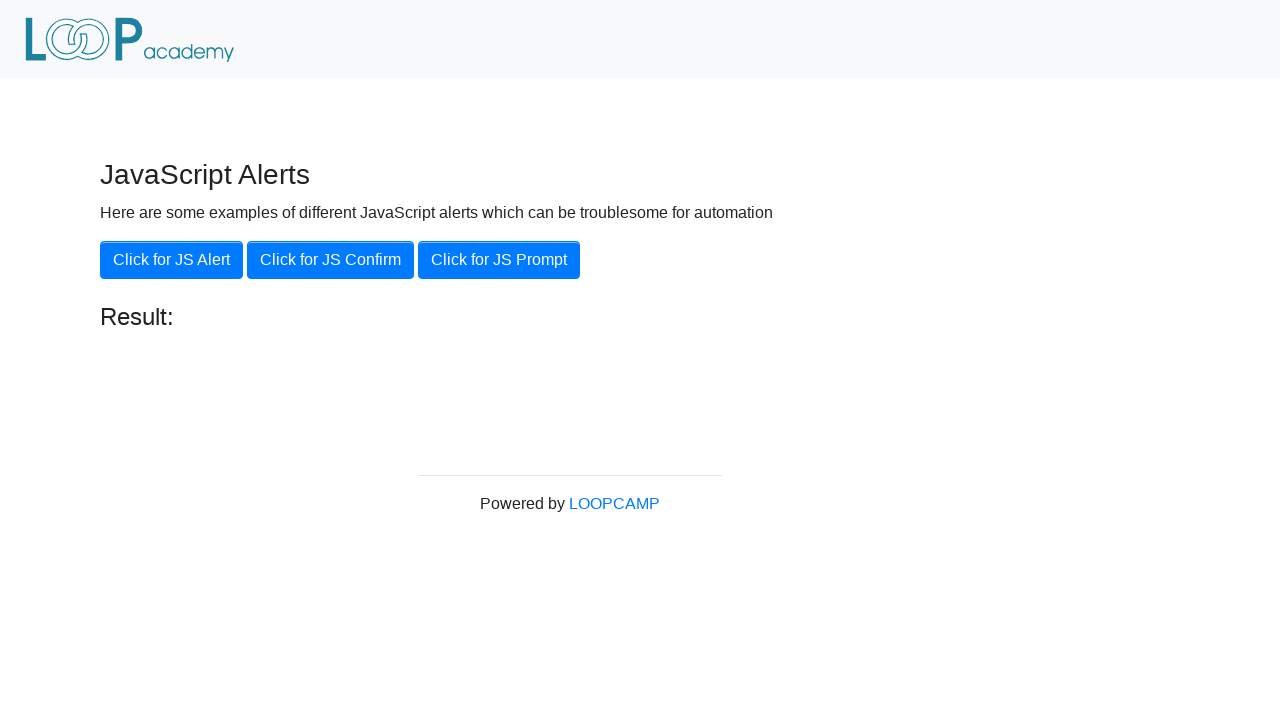

Clicked the 'Click for JS Alert' button to trigger information alert at (172, 260) on xpath=//button[.='Click for JS Alert']
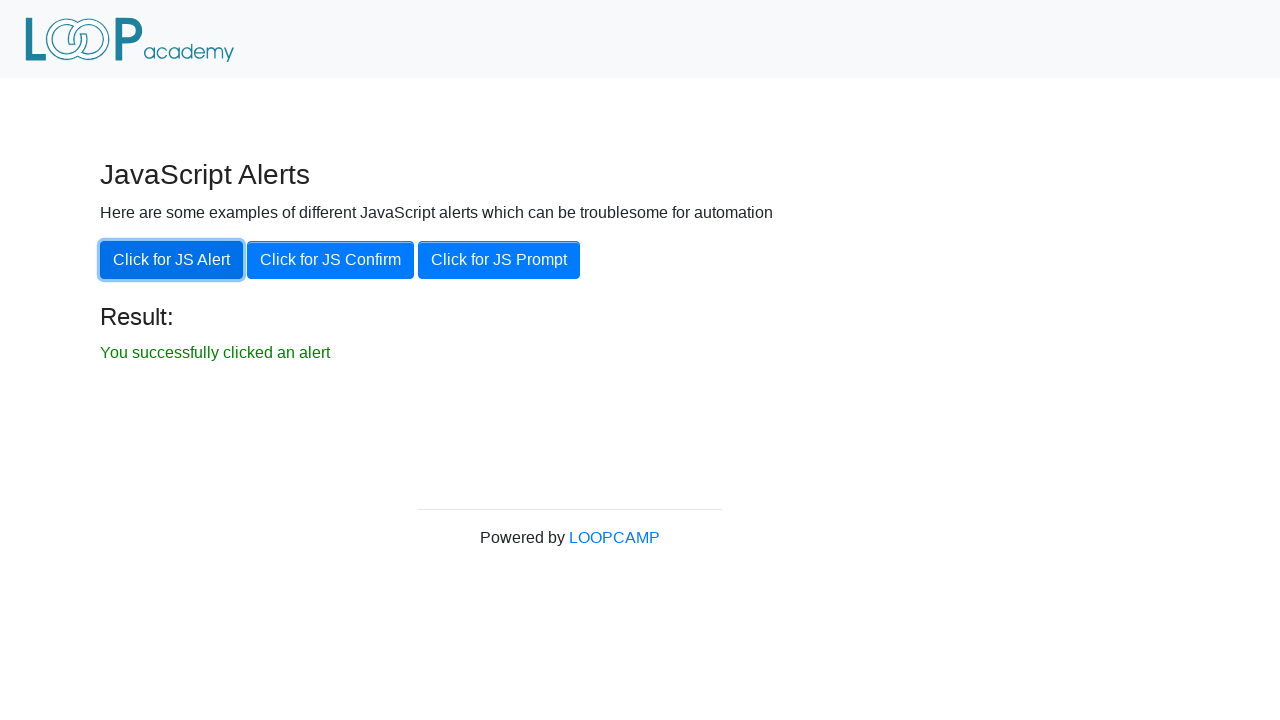

Success message result element appeared after accepting alert
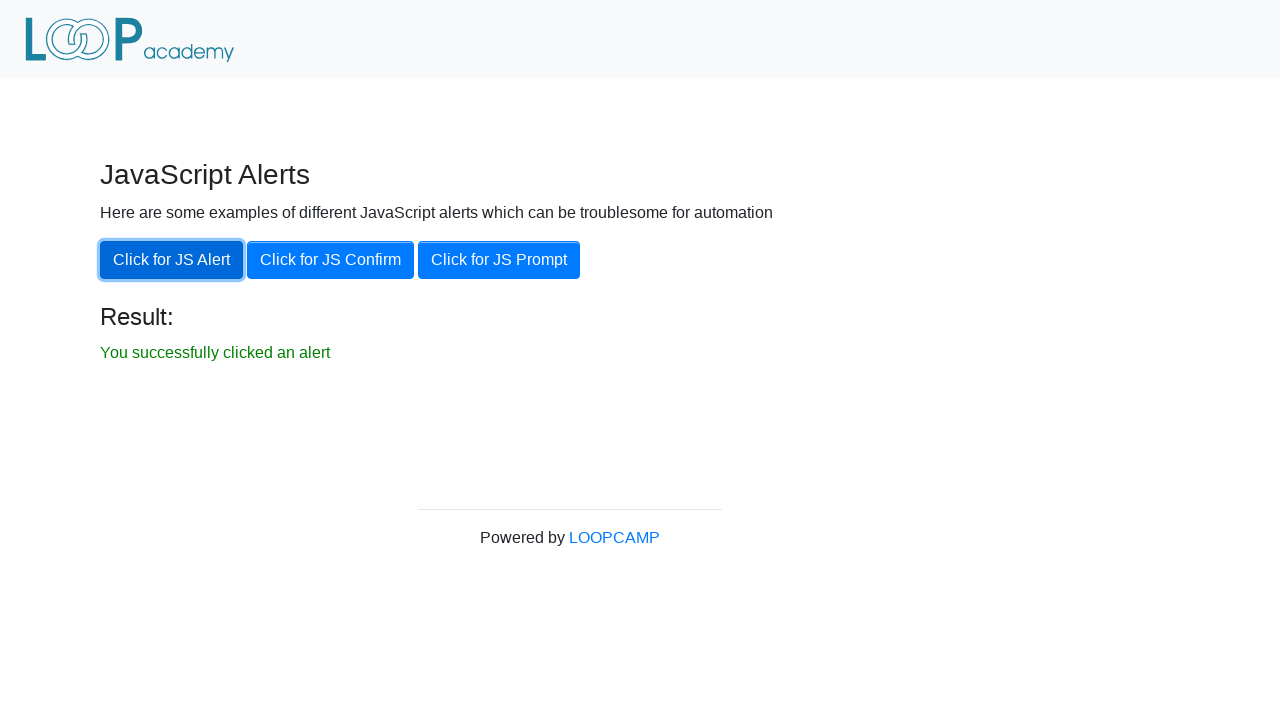

Retrieved result text: 'You successfully clicked an alert'
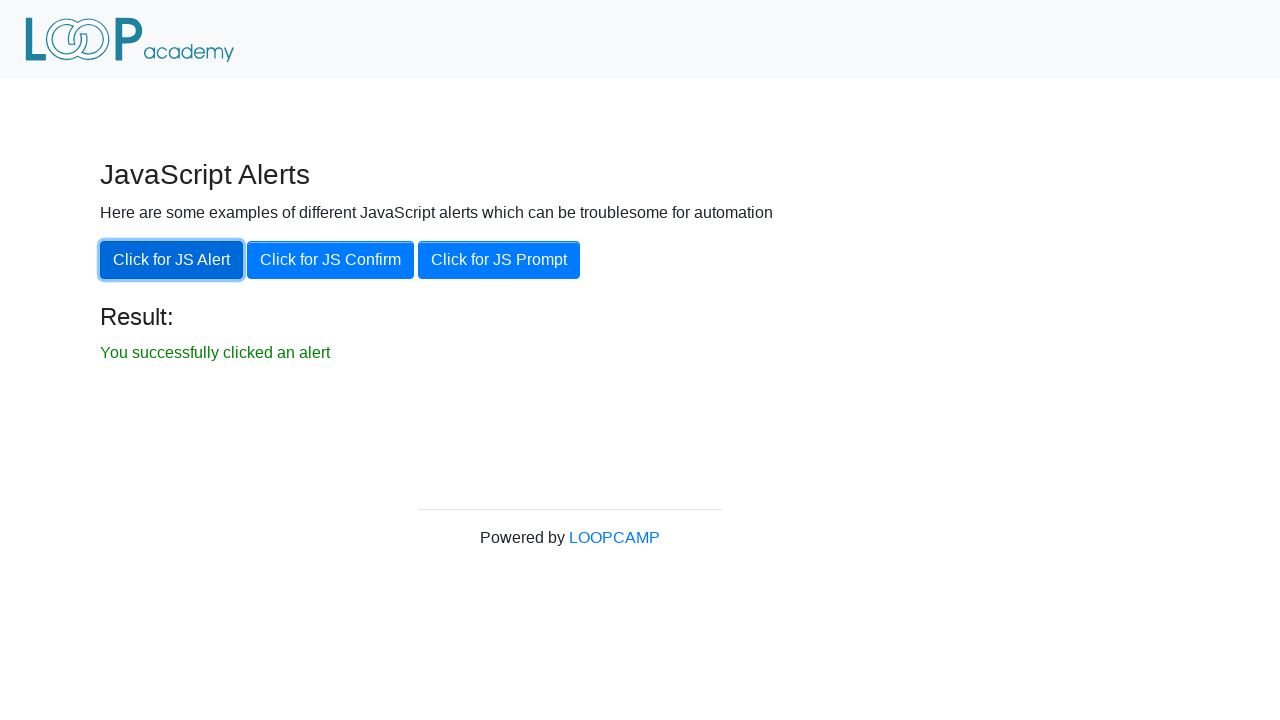

Verified success message displays correct text
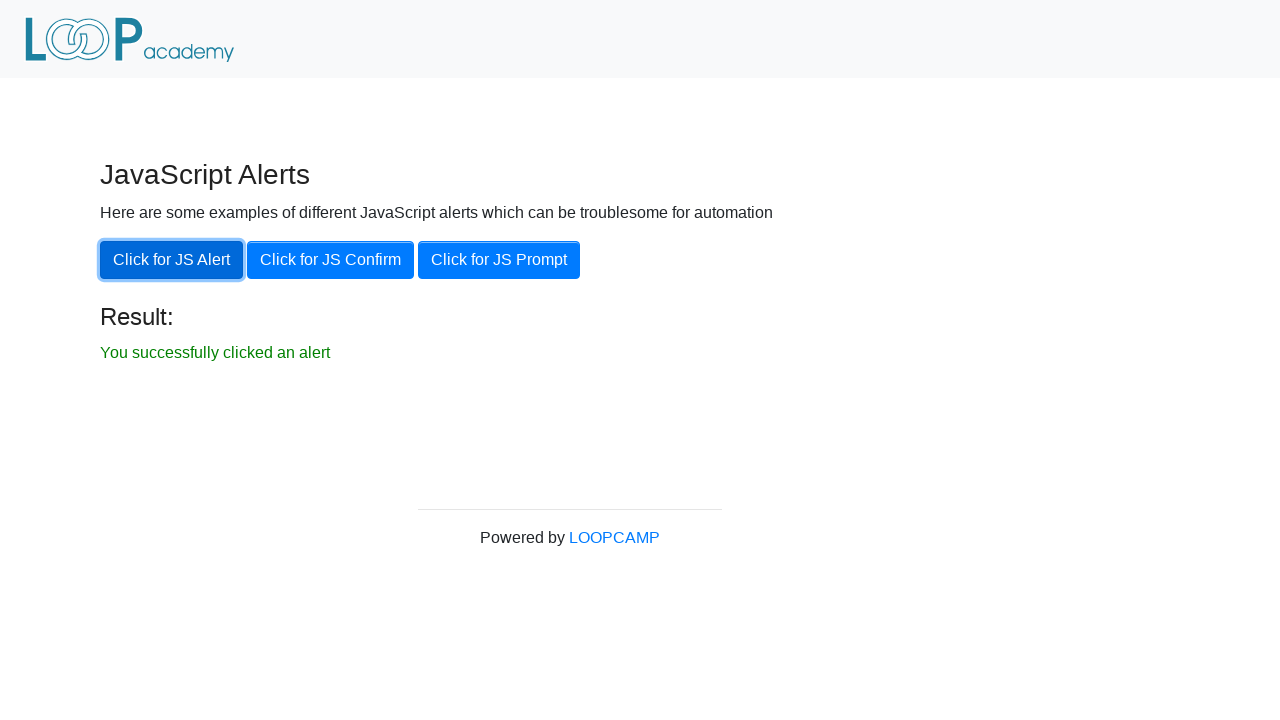

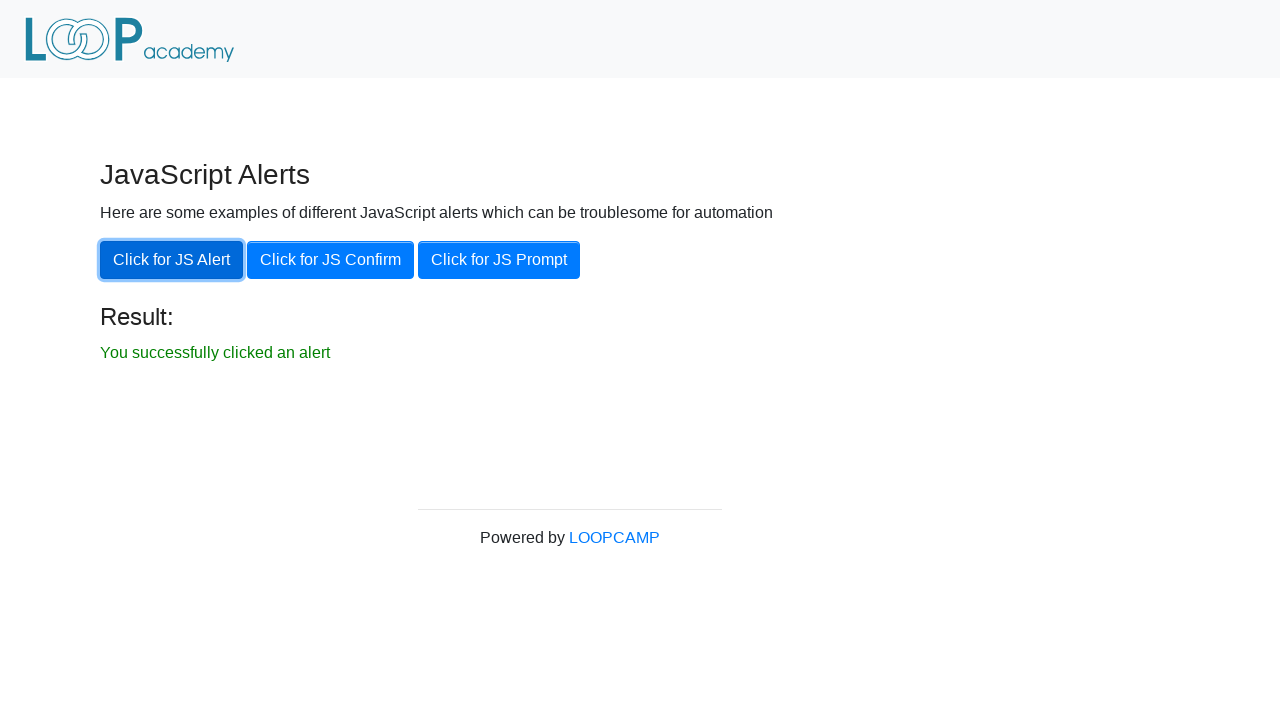